Tests browser window and tab handling by opening new tabs/windows and switching between them on the DemoQA website

Starting URL: https://demoqa.com

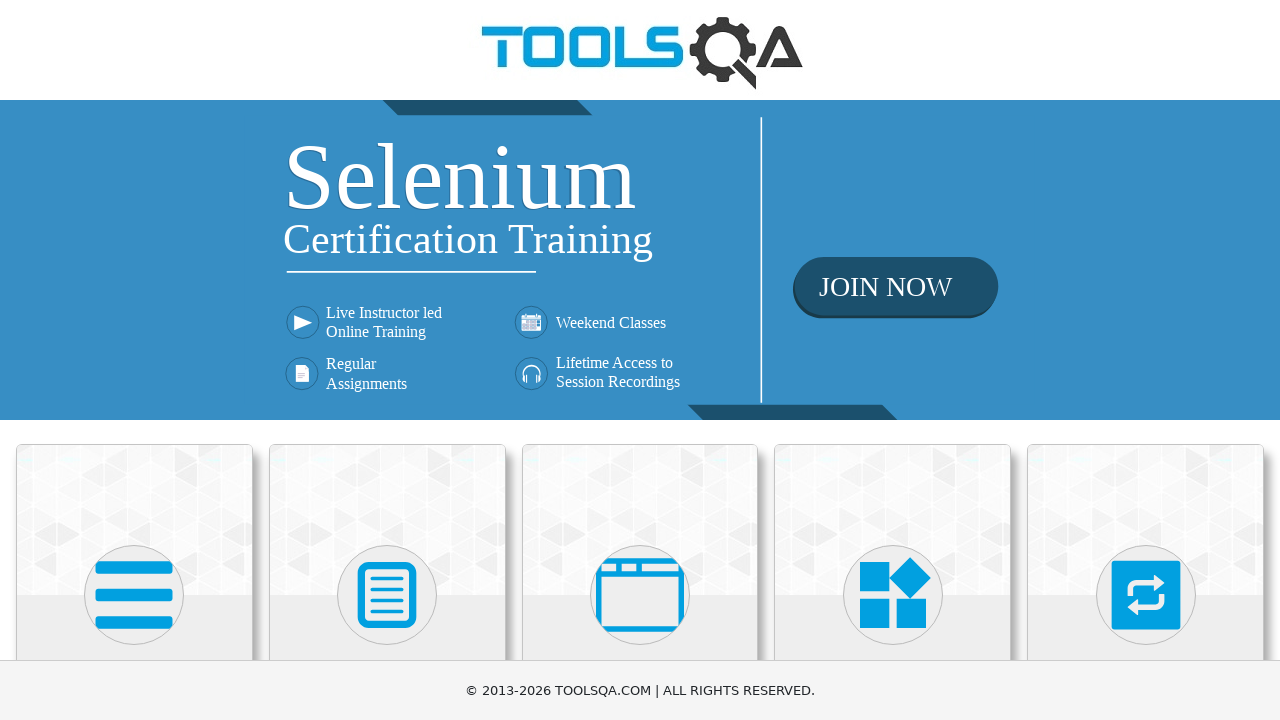

Clicked on 'Alerts, Frame & Windows' menu at (640, 360) on xpath=//h5[text()='Alerts, Frame & Windows']
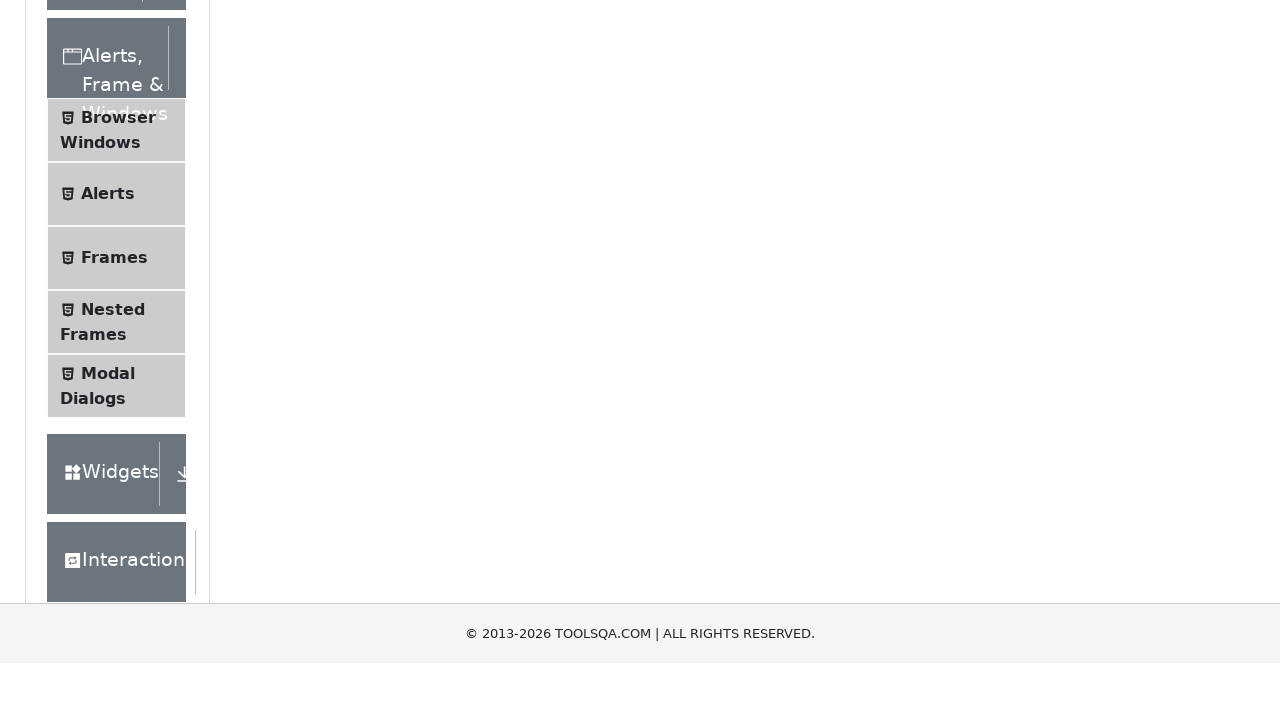

Clicked on 'Browser Windows' submenu at (118, 424) on xpath=//span[text()='Browser Windows']
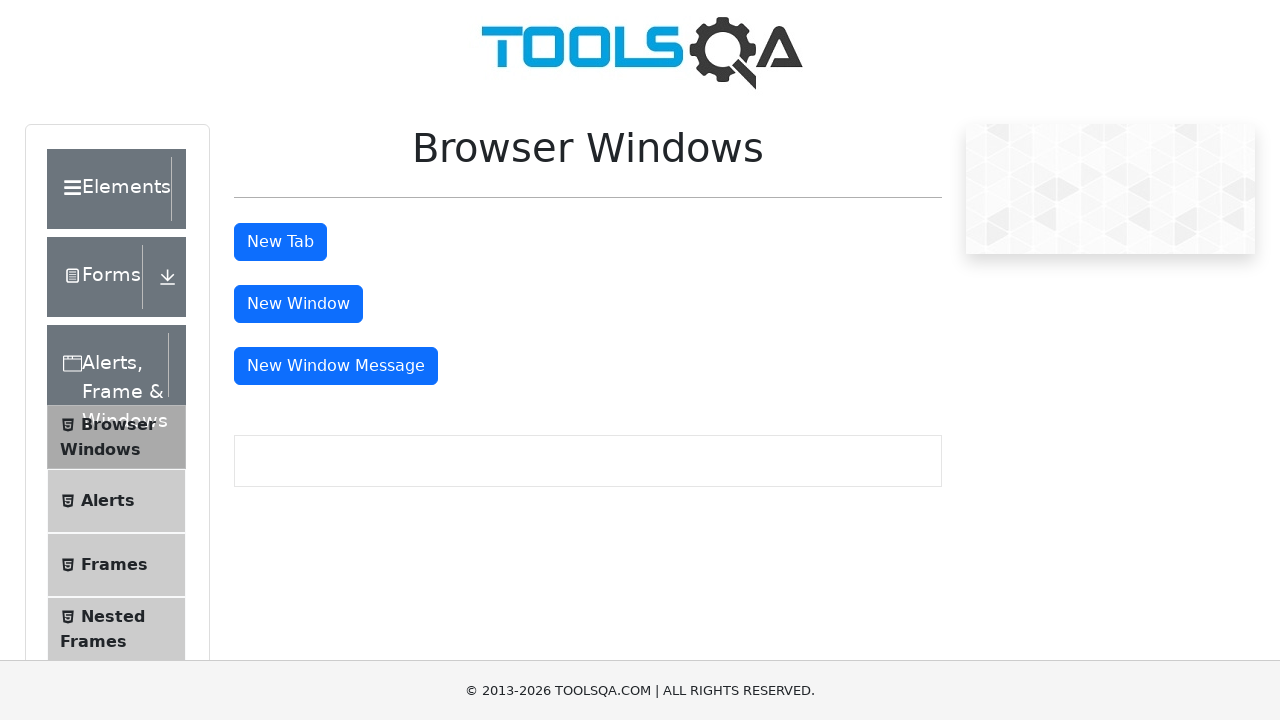

Opened new tab by clicking tab button at (280, 242) on #tabButton
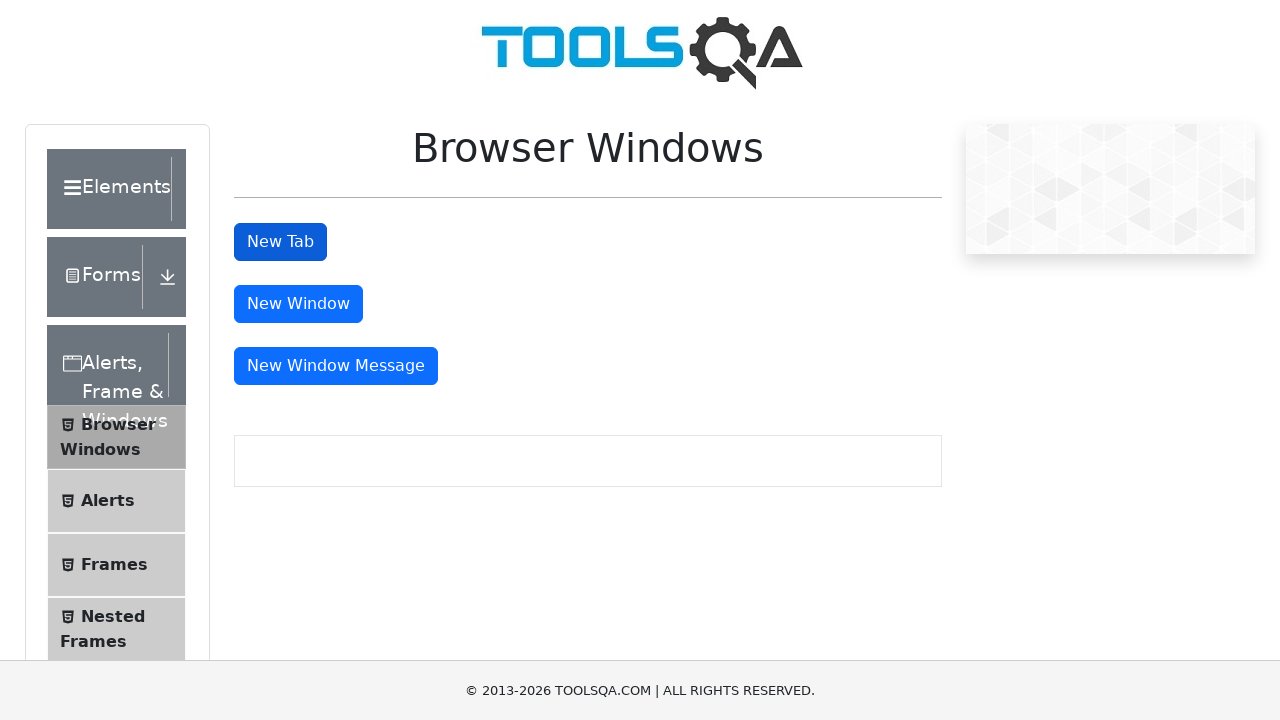

Closed the new tab
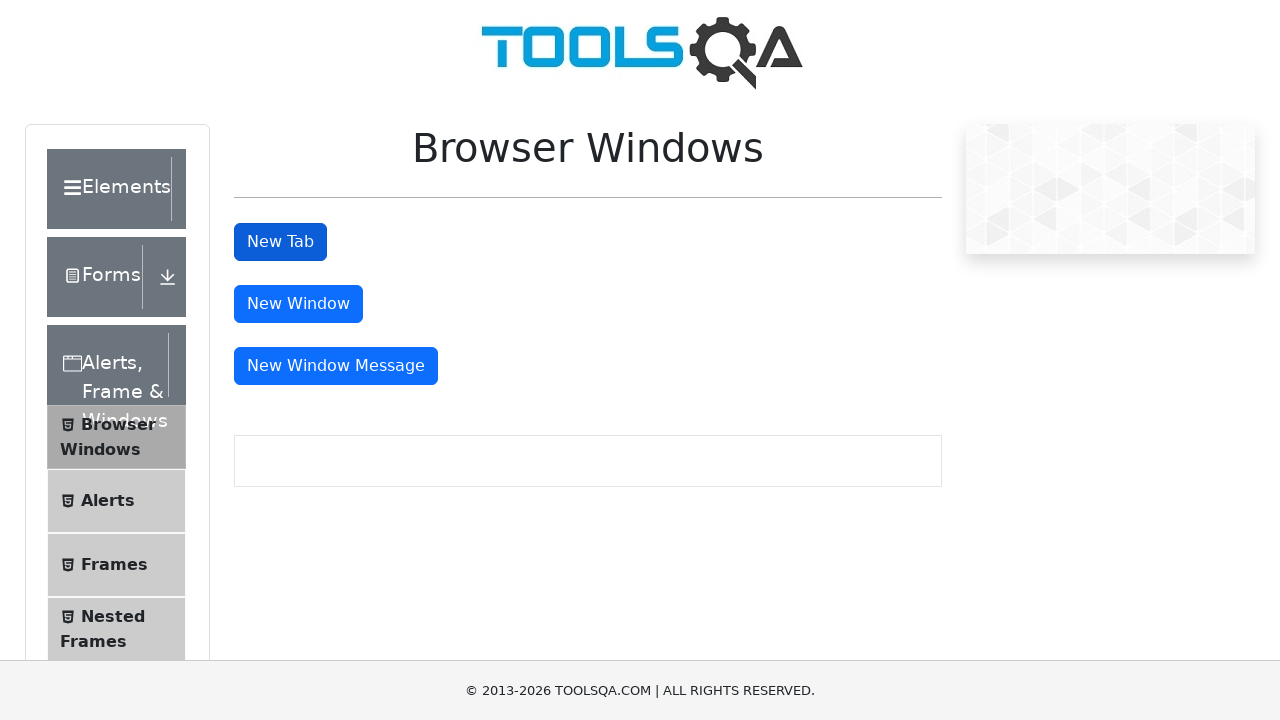

Navigated directly to browser windows page at https://demoqa.com/browser-windows
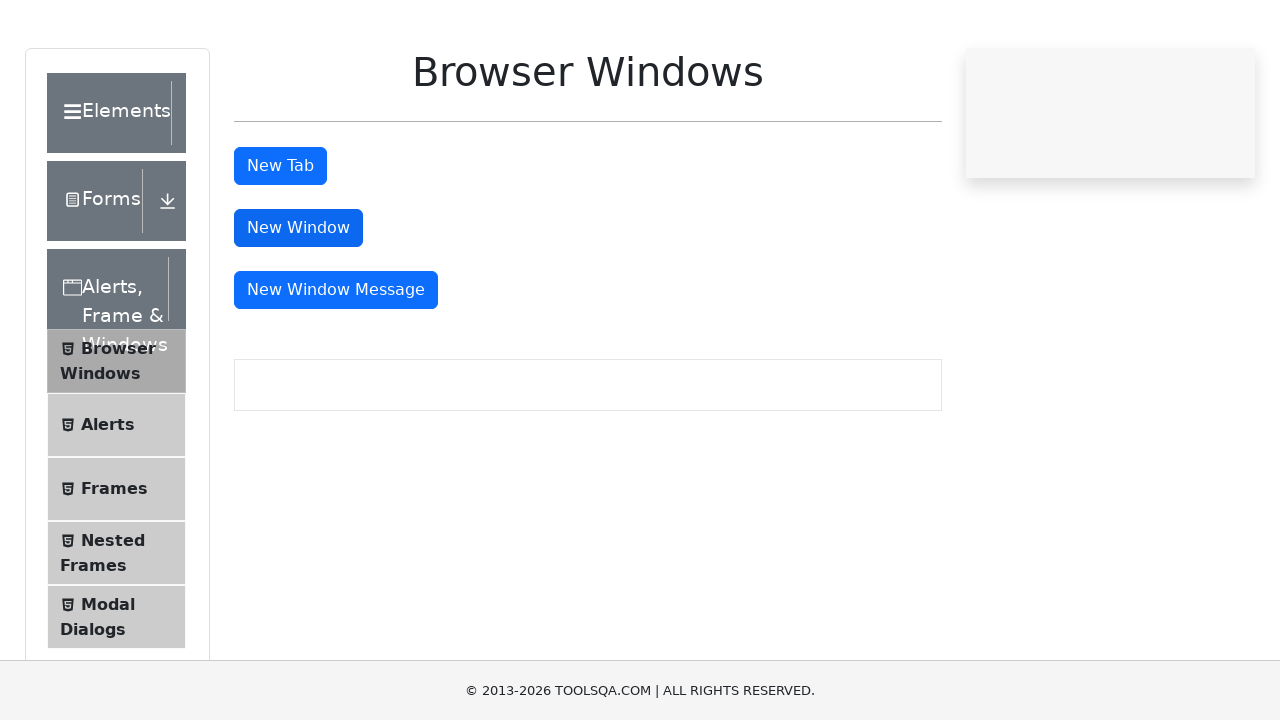

Opened new window by clicking window button at (298, 304) on #windowButton
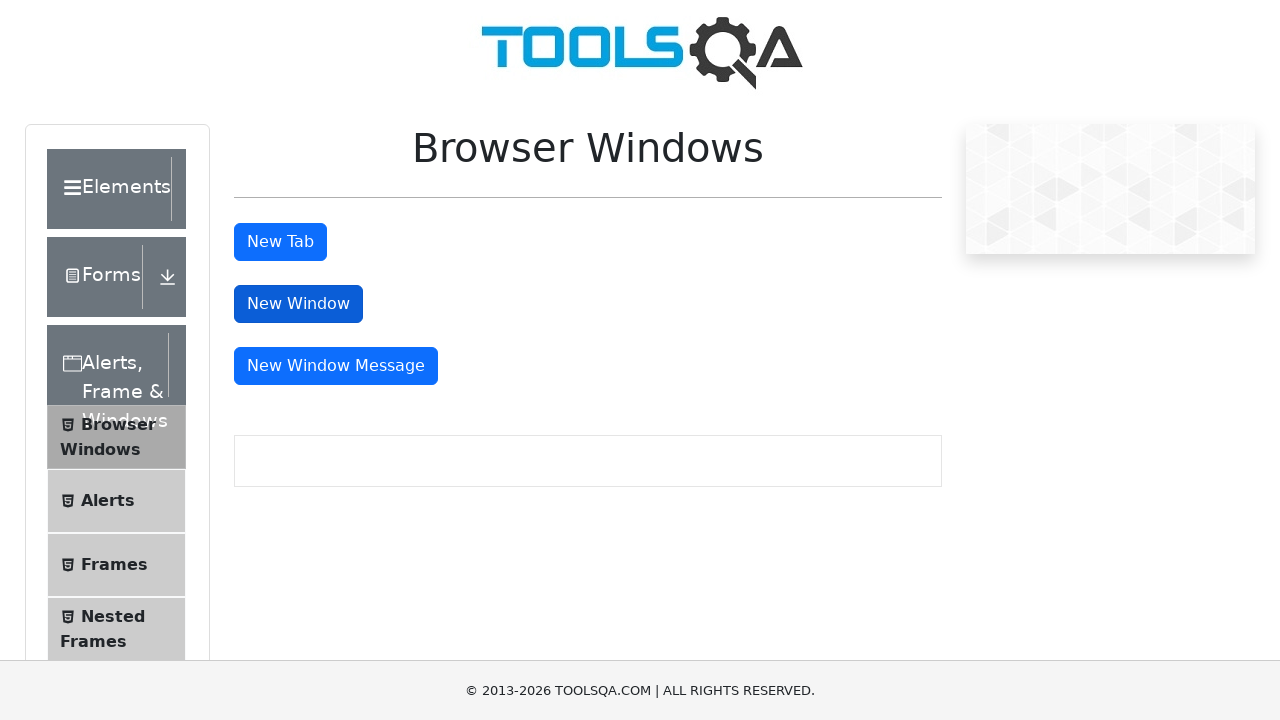

Closed the new window
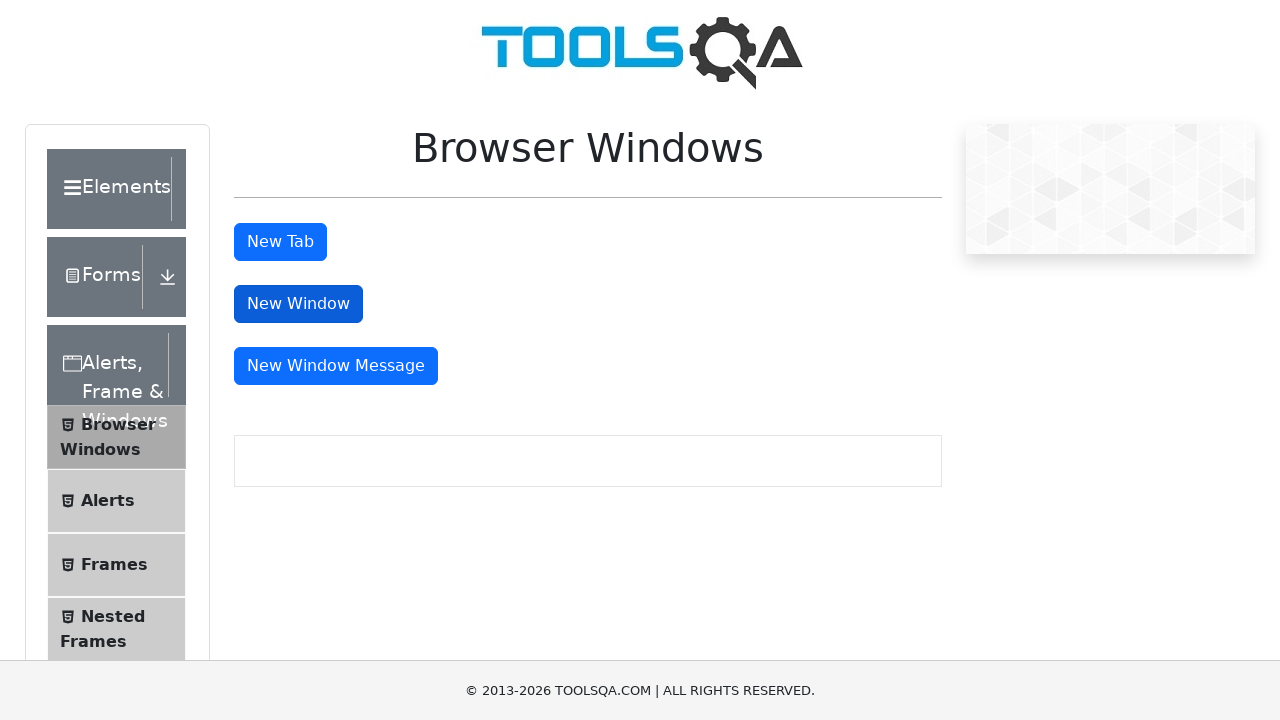

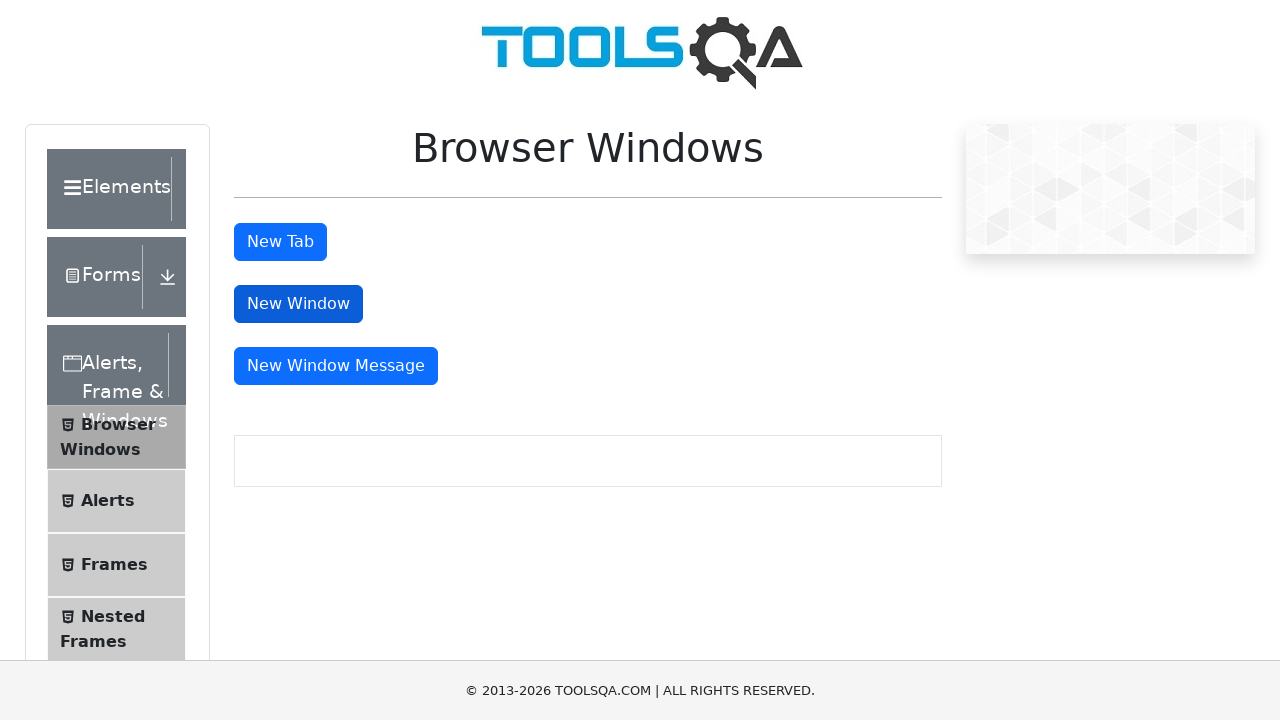